Tests a contact form submission workflow by navigating to the contact page, filling in multiple sets of form data (name, email, message), submitting each, validating success messages, and navigating back to submit additional entries

Starting URL: https://jupiter.cloud.planittesting.com

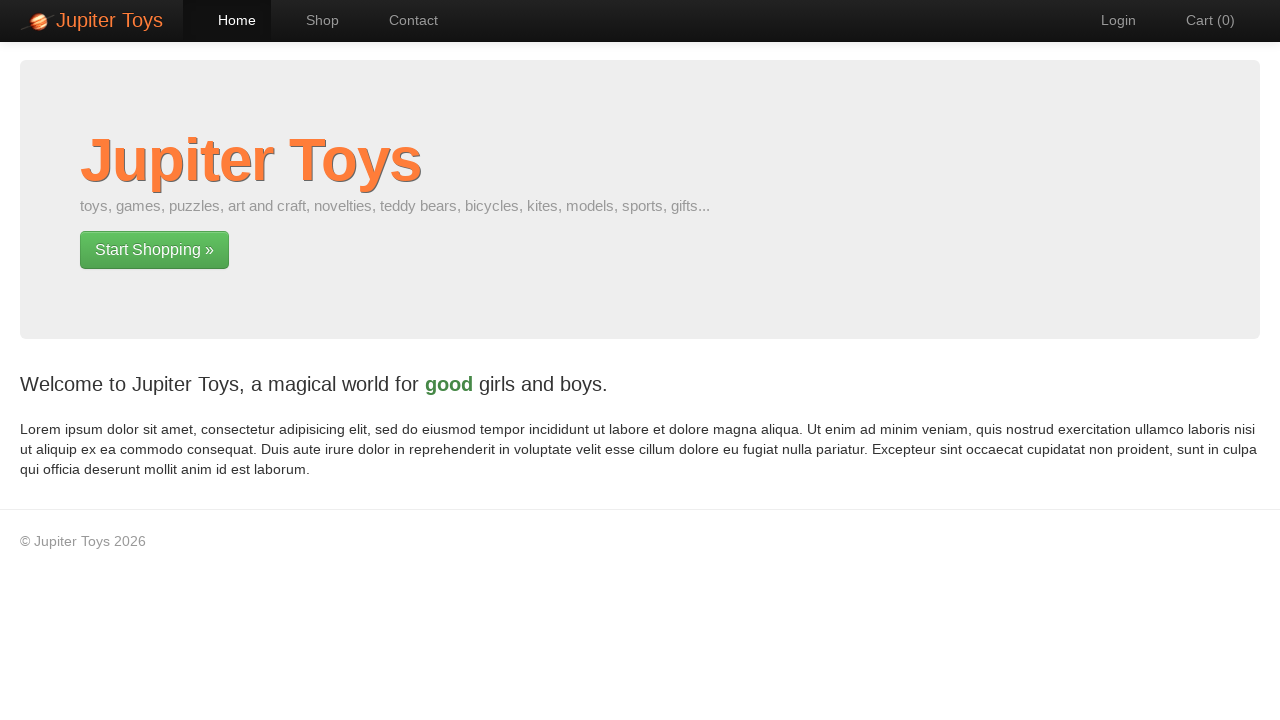

Clicked Contact link to navigate to contact page at (404, 20) on #nav-contact a
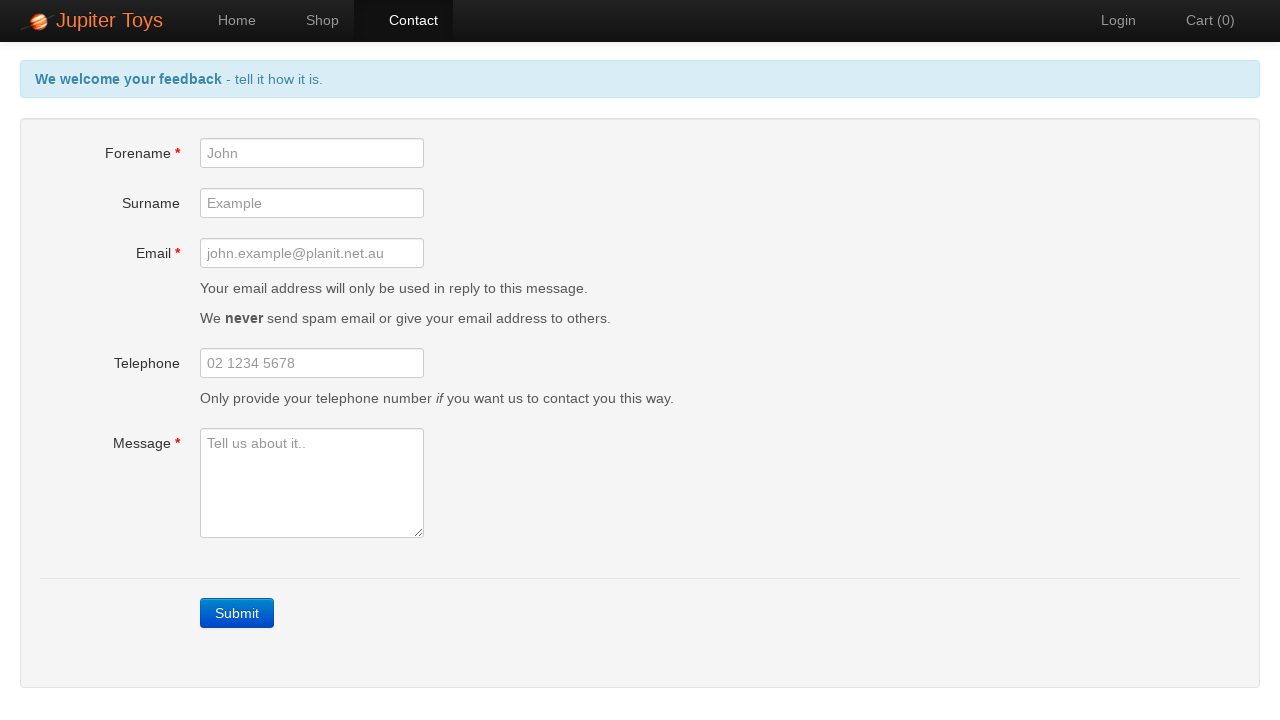

Filled forename field with 'Russel Stuart' on #forename
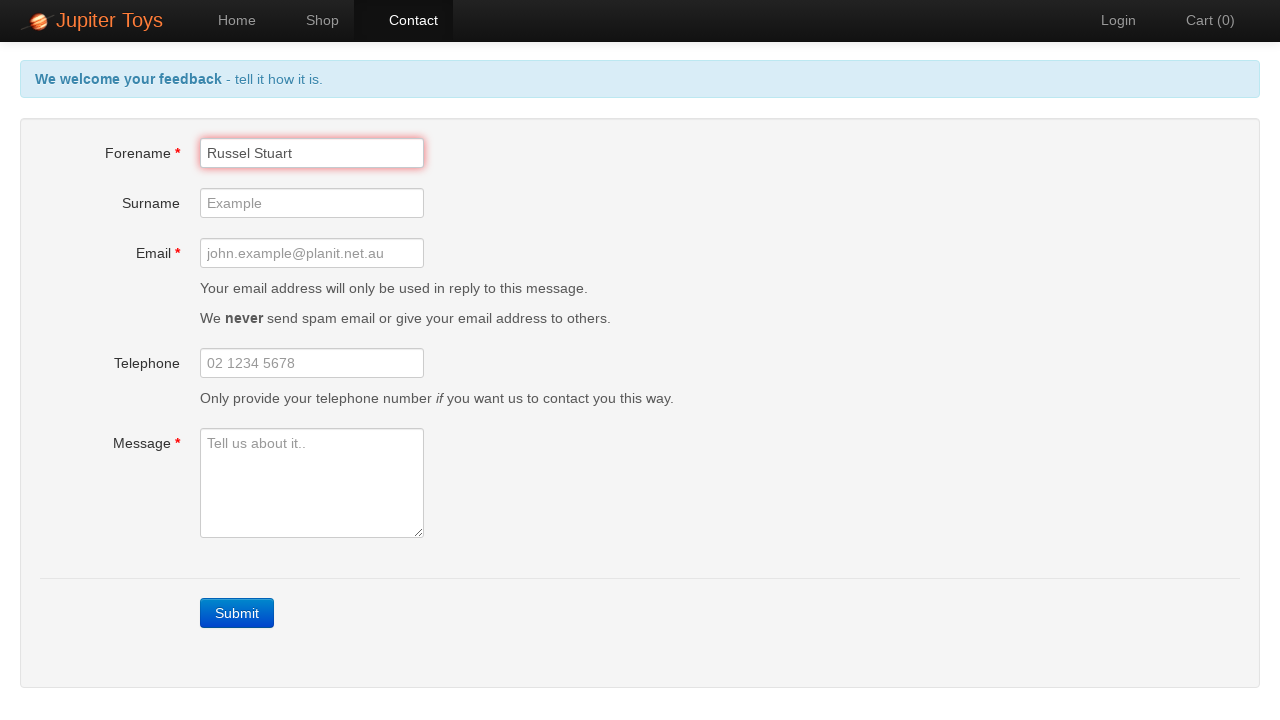

Filled email field with 'russel.stuart@test.com' on #email
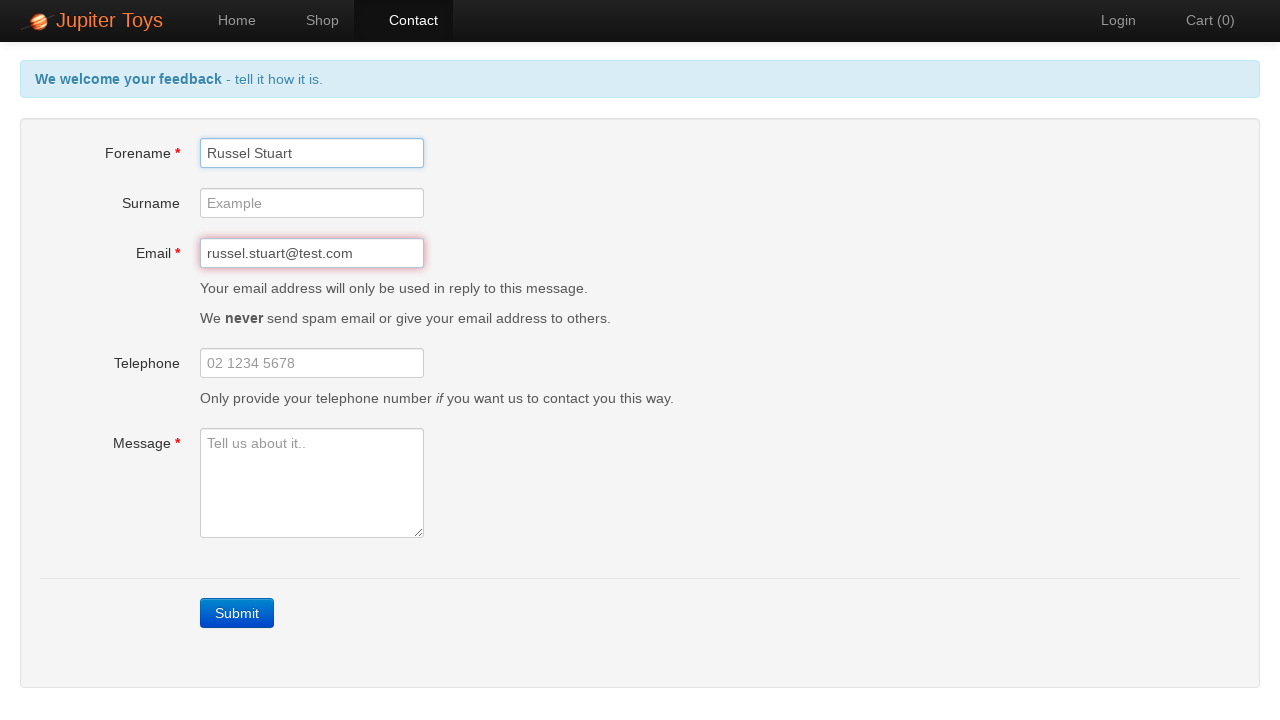

Filled message field with 'Hi, I have a product question' on #message
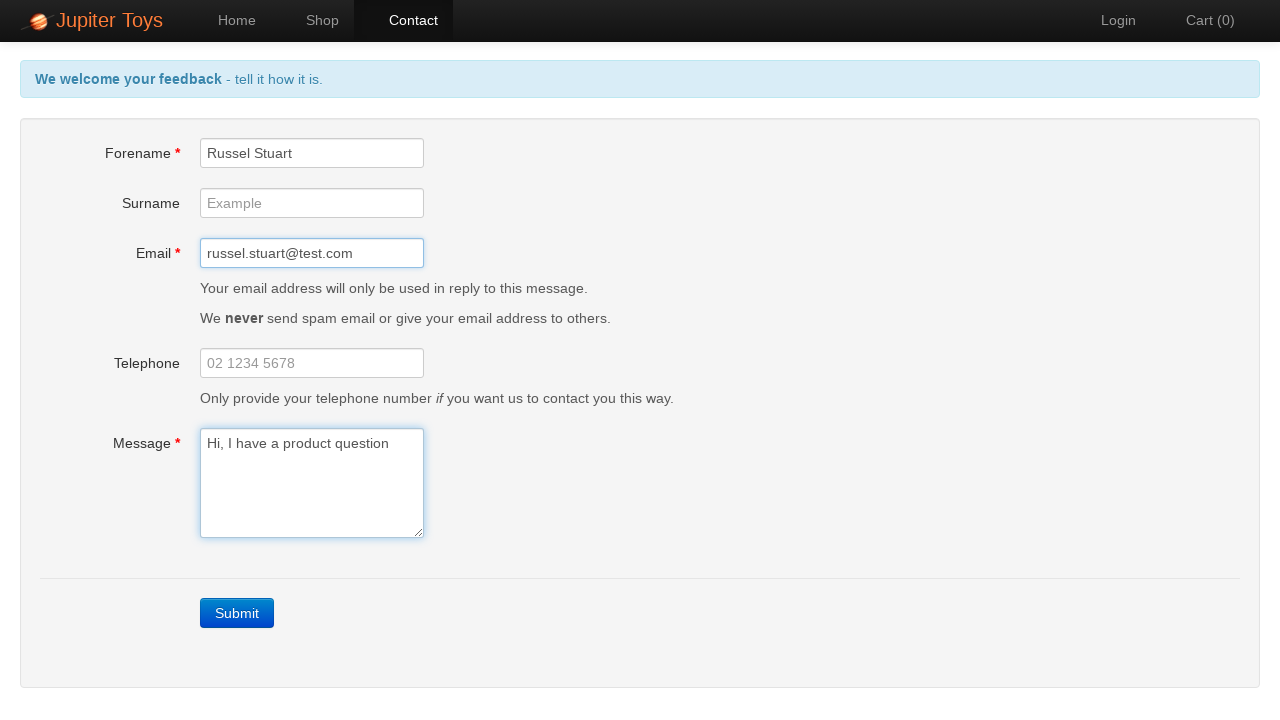

Clicked submit button to submit contact form at (237, 613) on xpath=//html/body/div[2]/div/form/div/a
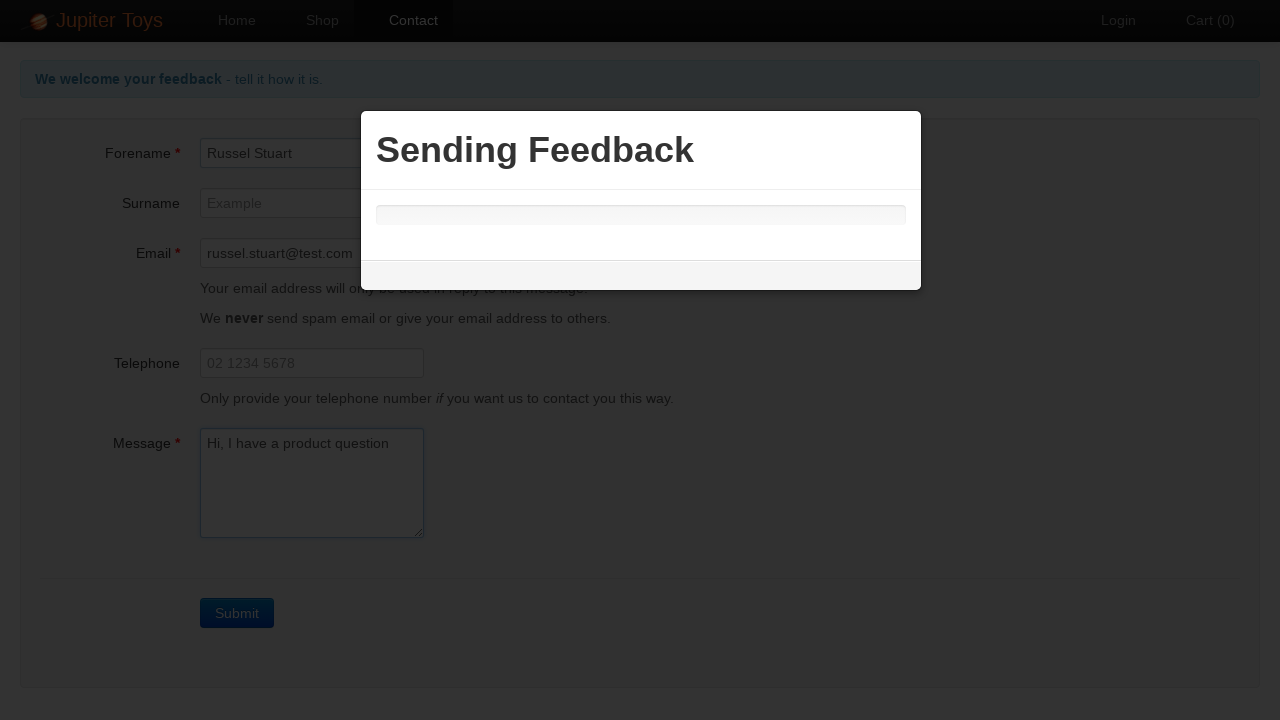

Success message appeared after form submission
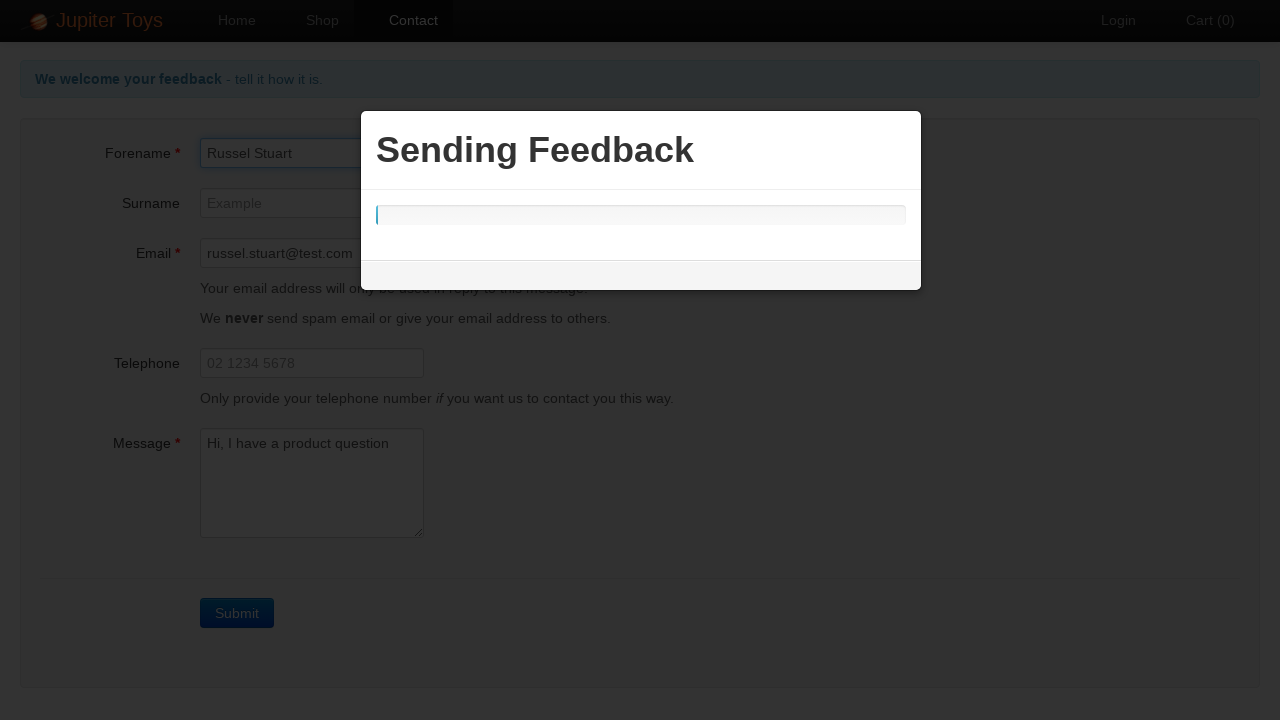

Clicked back button to return to contact form at (56, 133) on xpath=//html/body/div[2]/div/a
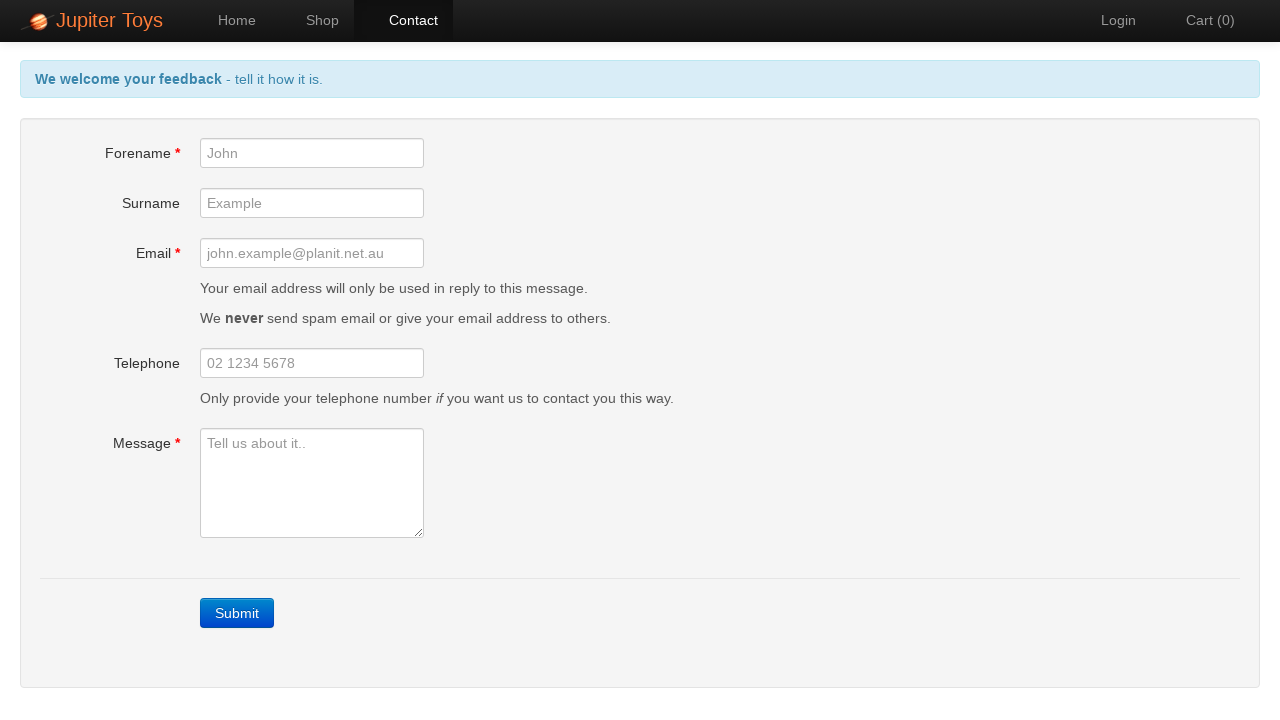

Waited 1 second for form to be ready for next entry
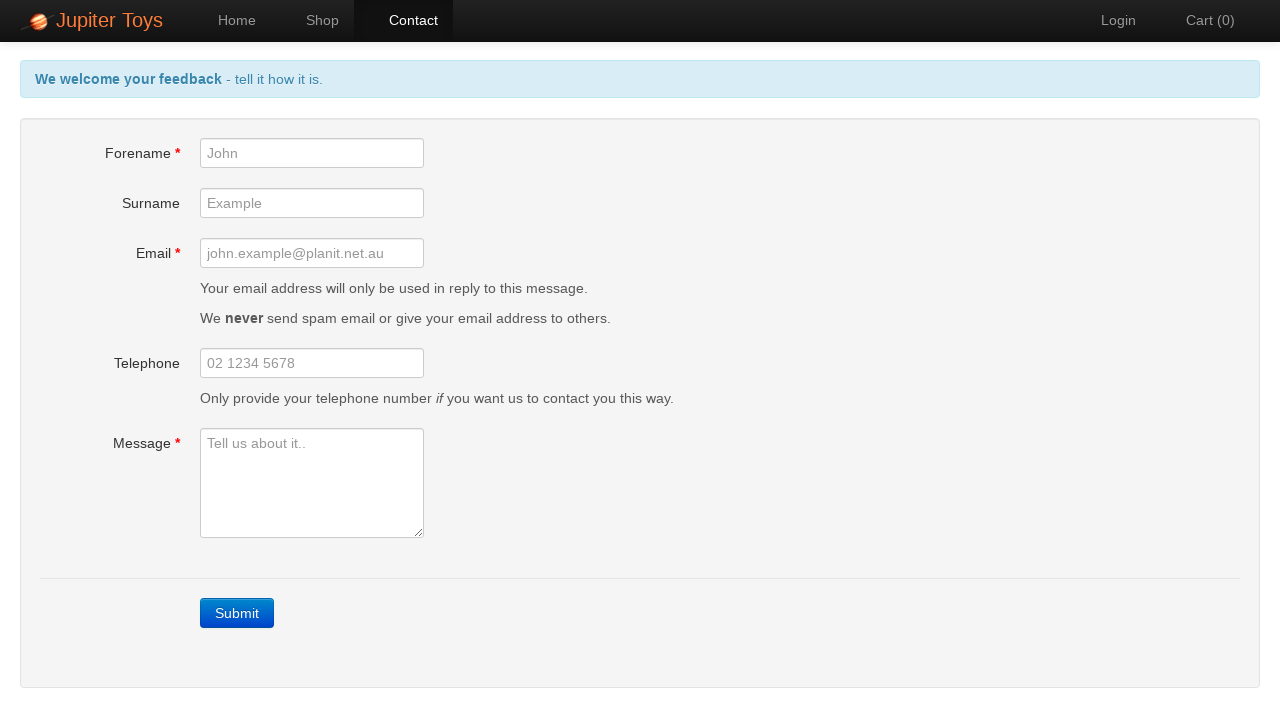

Filled forename field with 'David Brown' on #forename
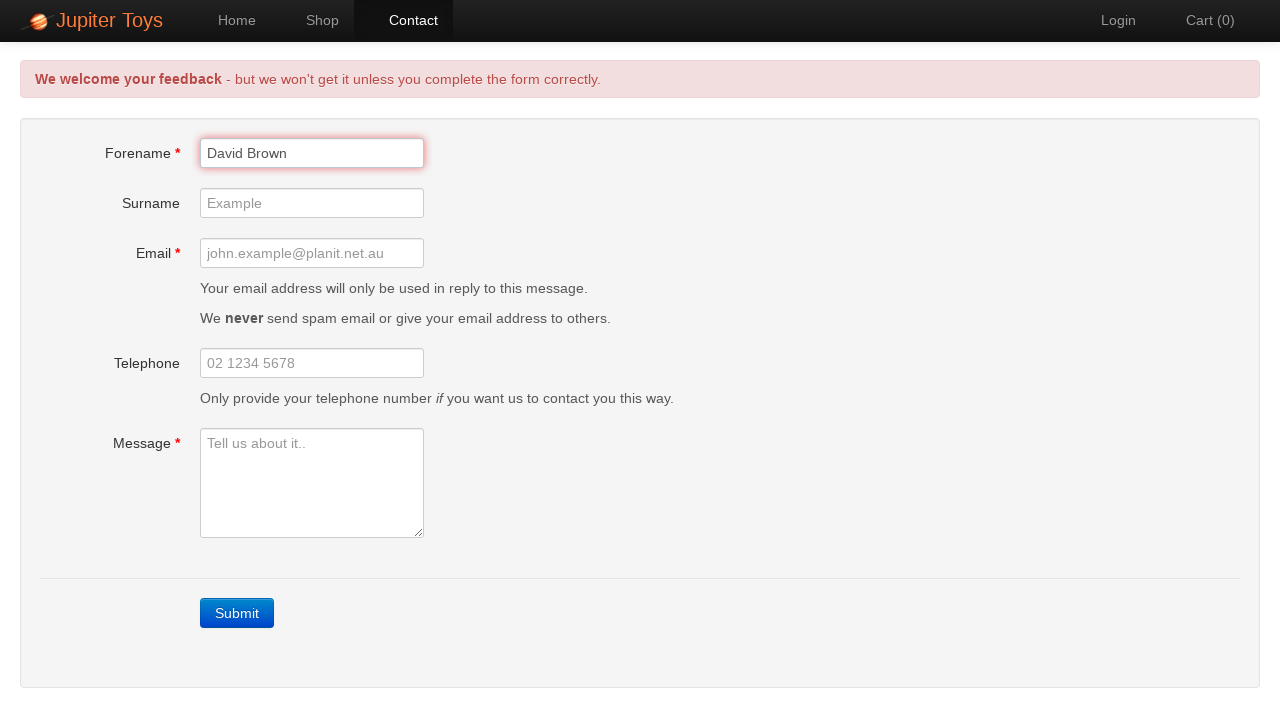

Filled email field with 'david.brown@test.com' on #email
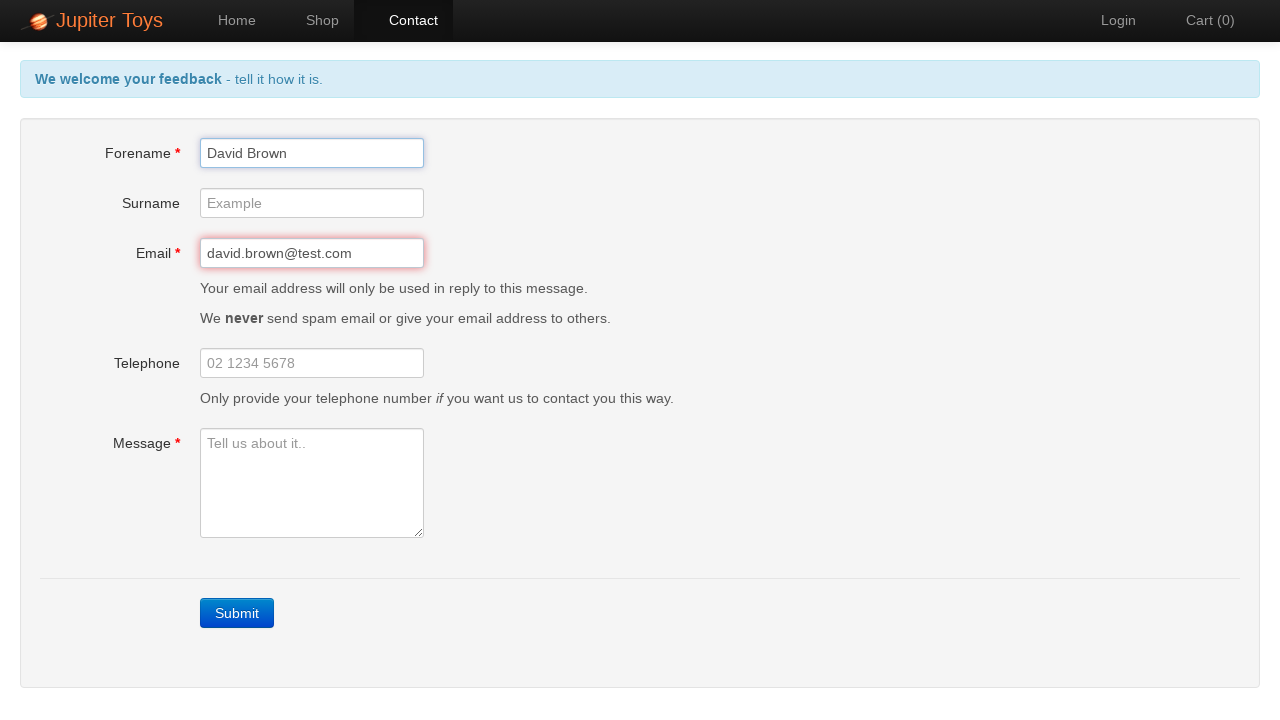

Filled message field with 'Can you assist with shipping details?' on #message
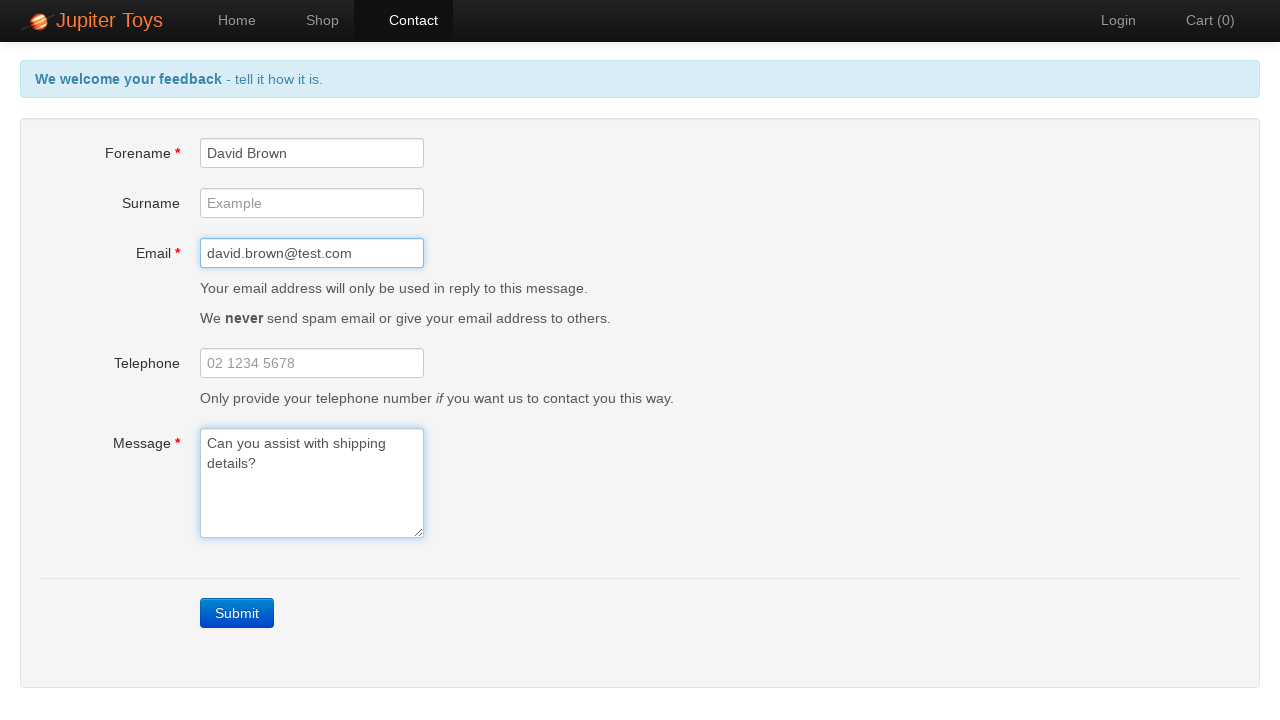

Clicked submit button to submit contact form at (237, 613) on xpath=//html/body/div[2]/div/form/div/a
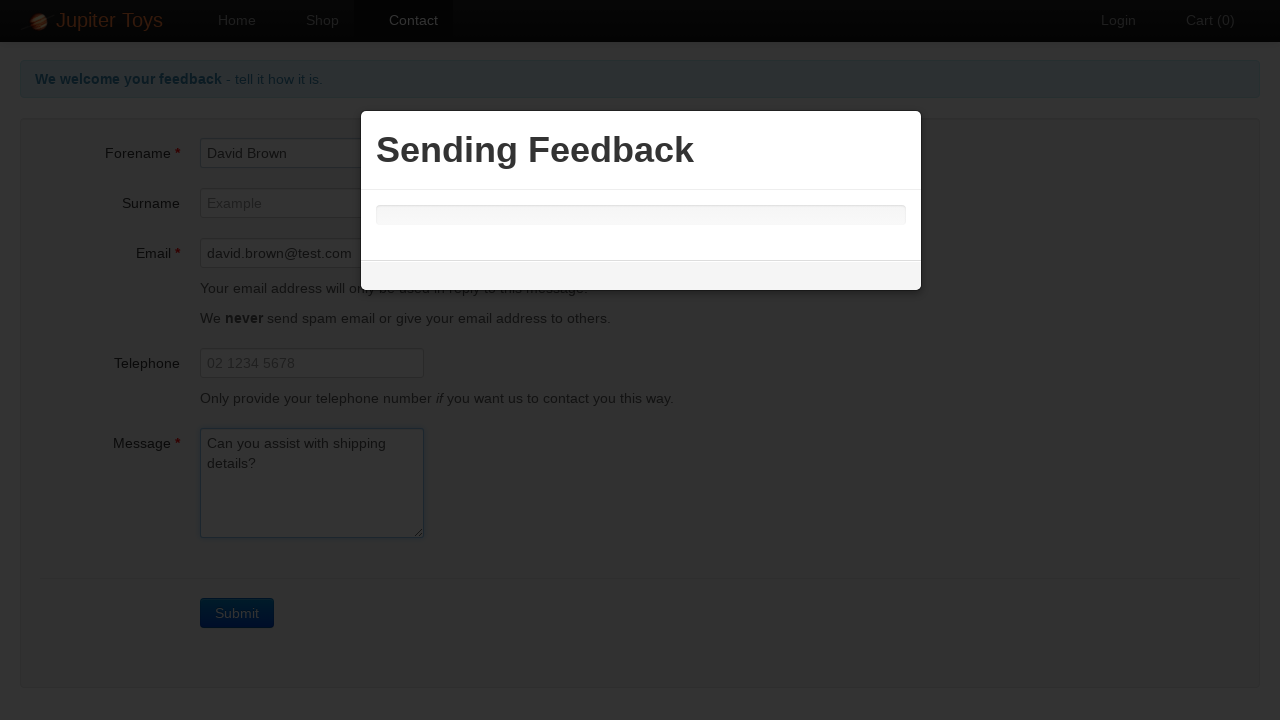

Success message appeared after form submission
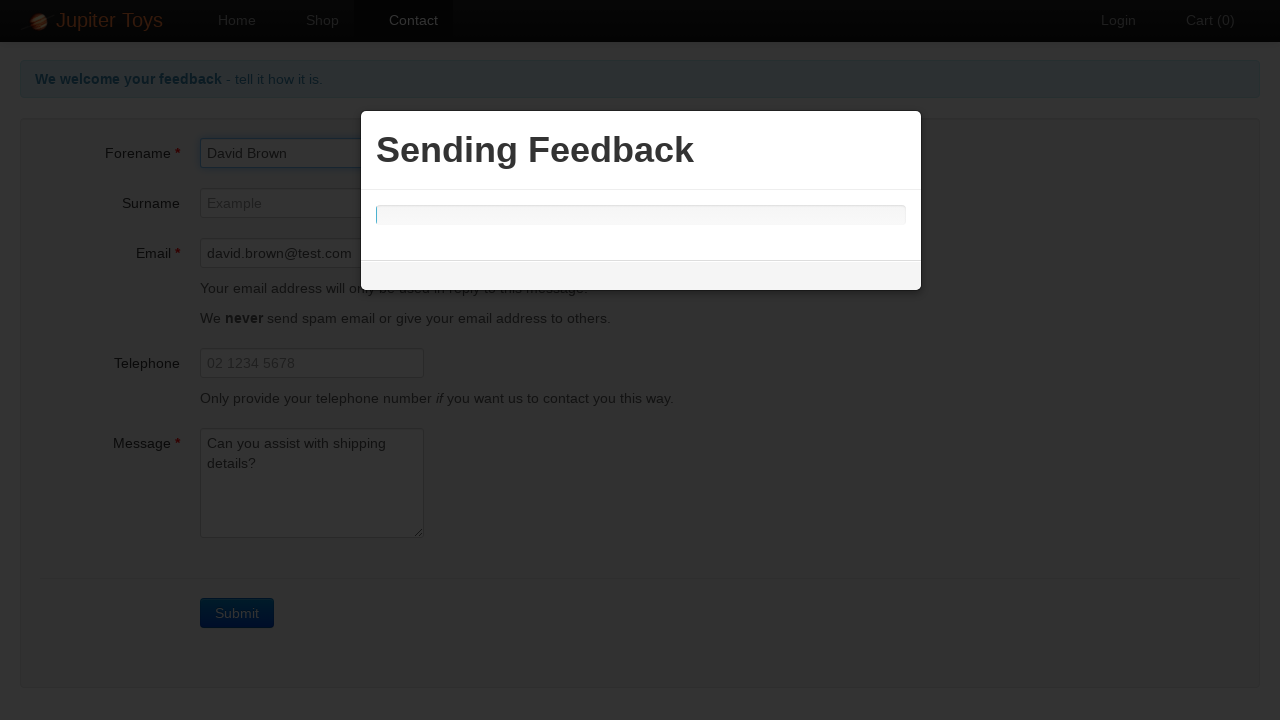

Clicked back button to return to contact form at (56, 133) on xpath=//html/body/div[2]/div/a
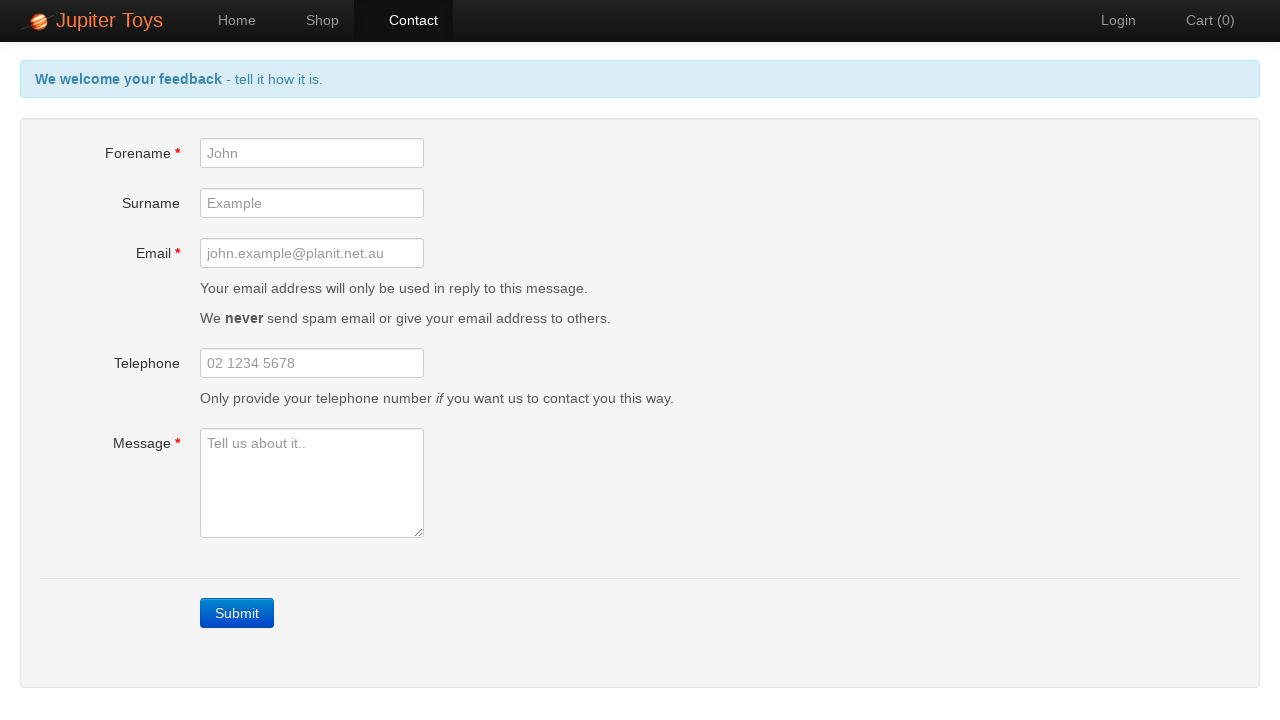

Waited 1 second for form to be ready for next entry
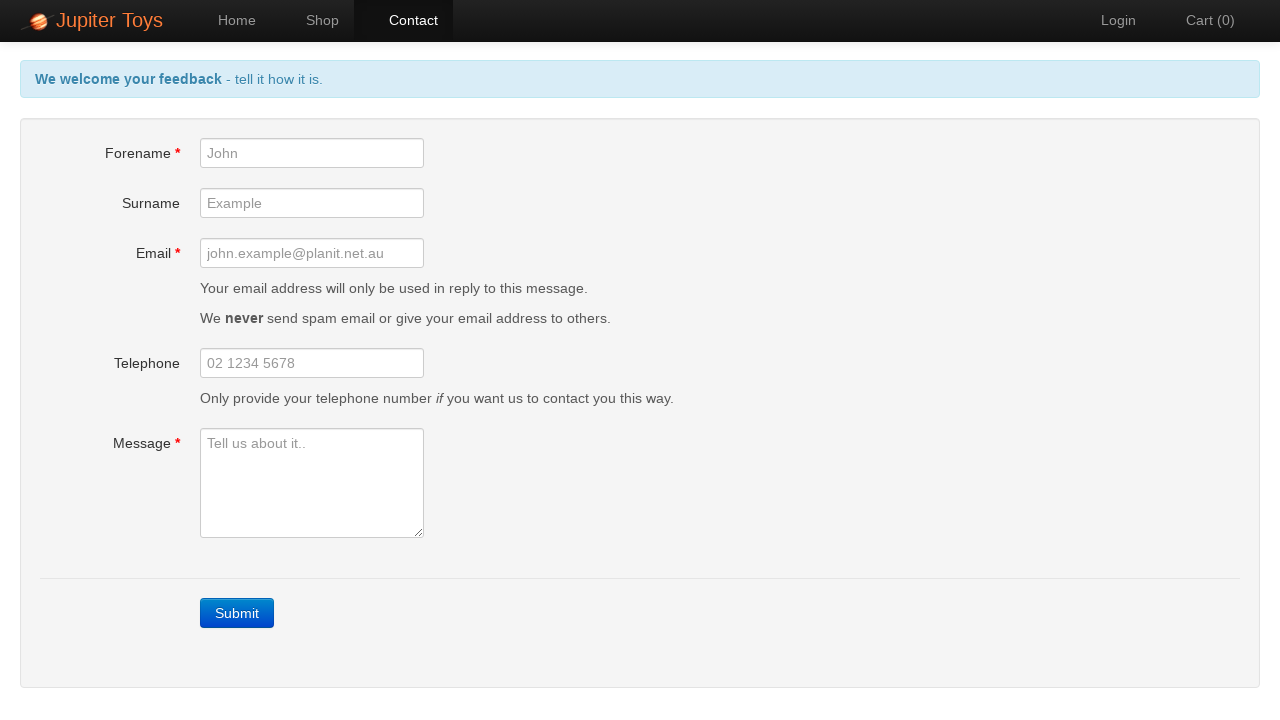

Filled forename field with 'Emily White' on #forename
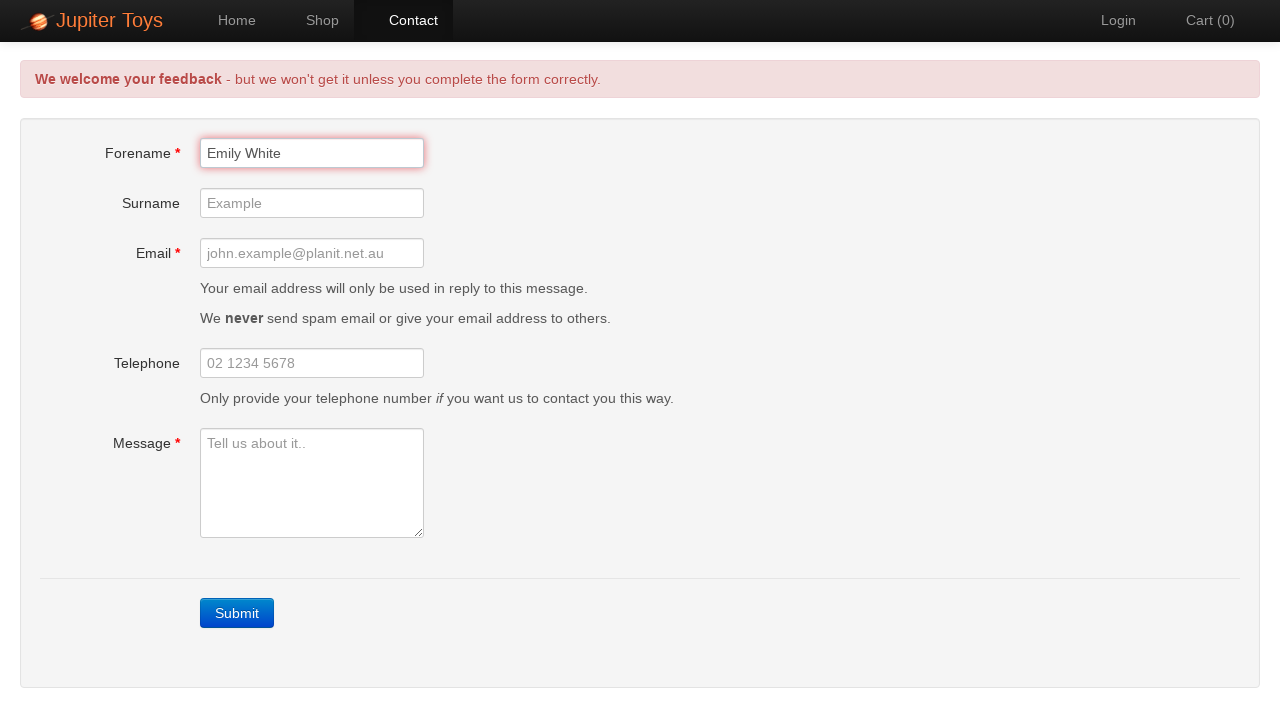

Filled email field with 'emily.white@test.com' on #email
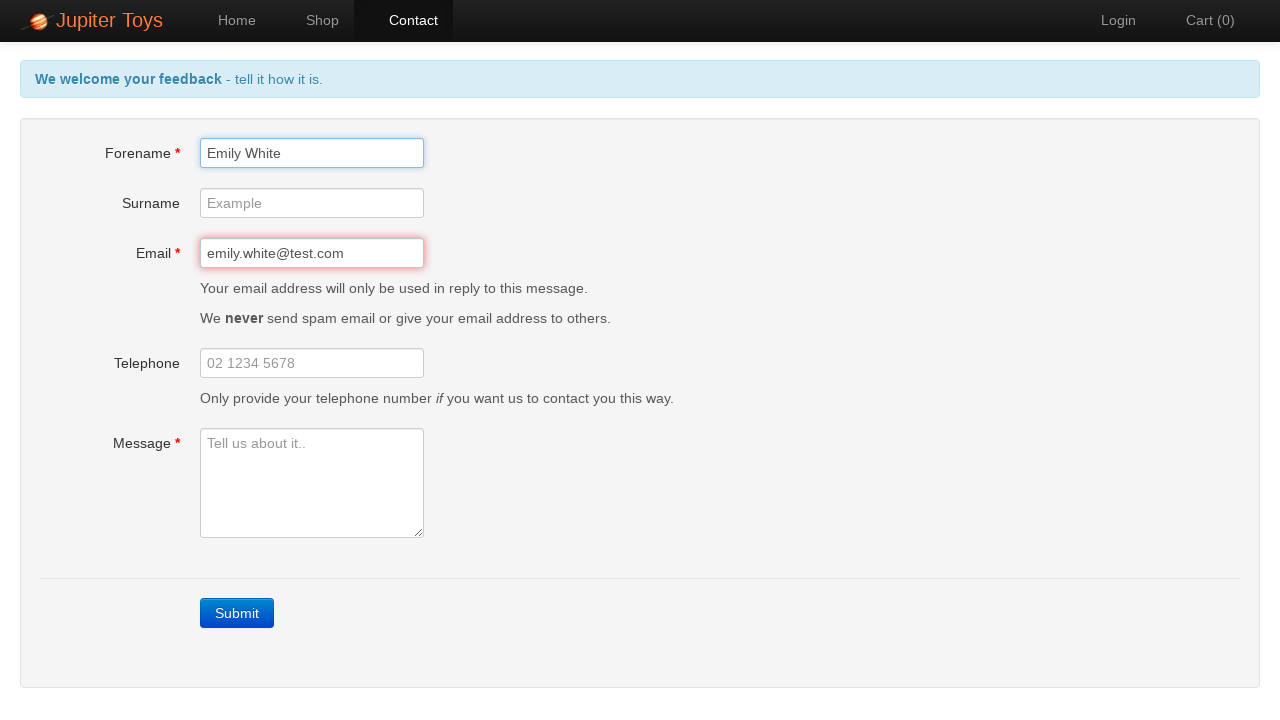

Filled message field with 'I have feedback on the site' on #message
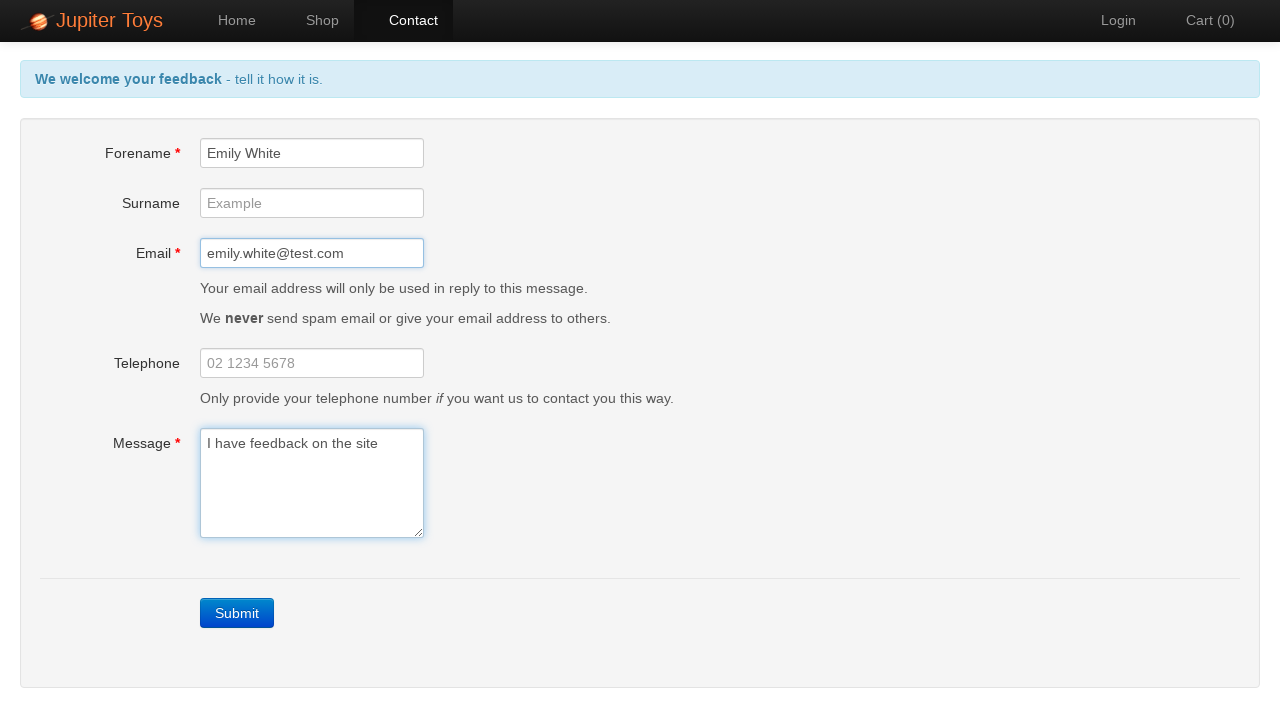

Clicked submit button to submit contact form at (237, 613) on xpath=//html/body/div[2]/div/form/div/a
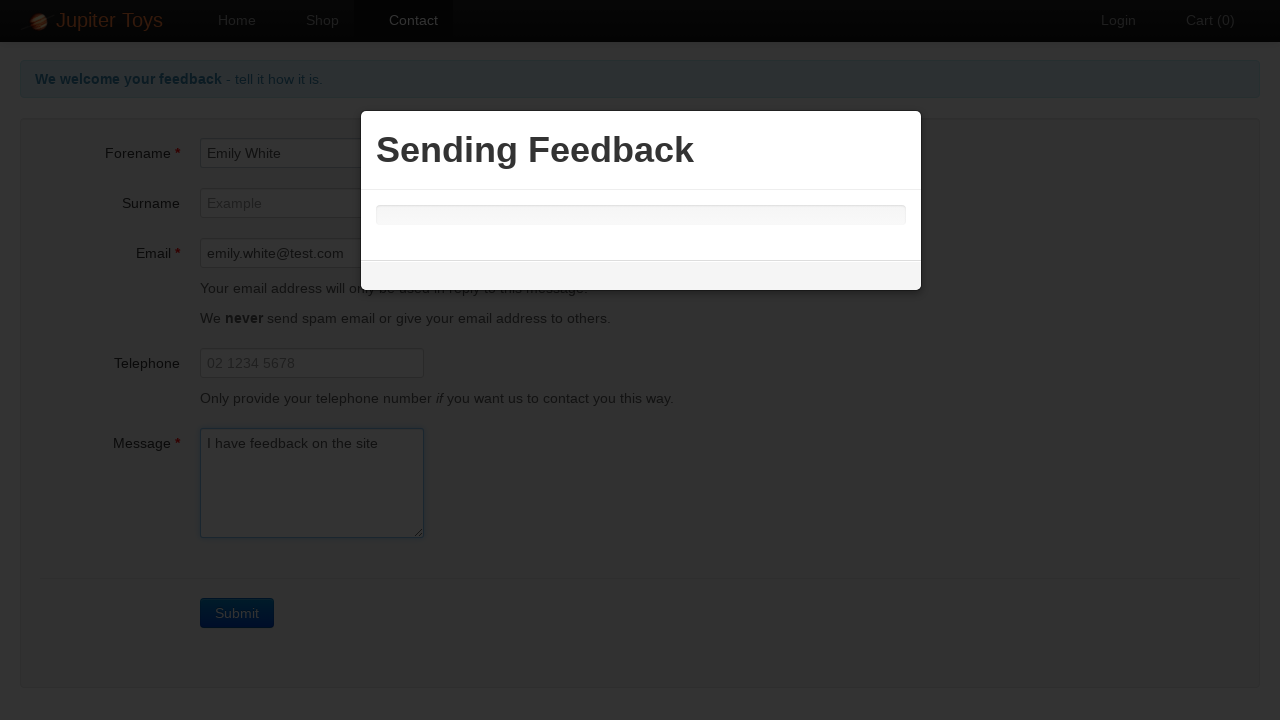

Success message appeared after form submission
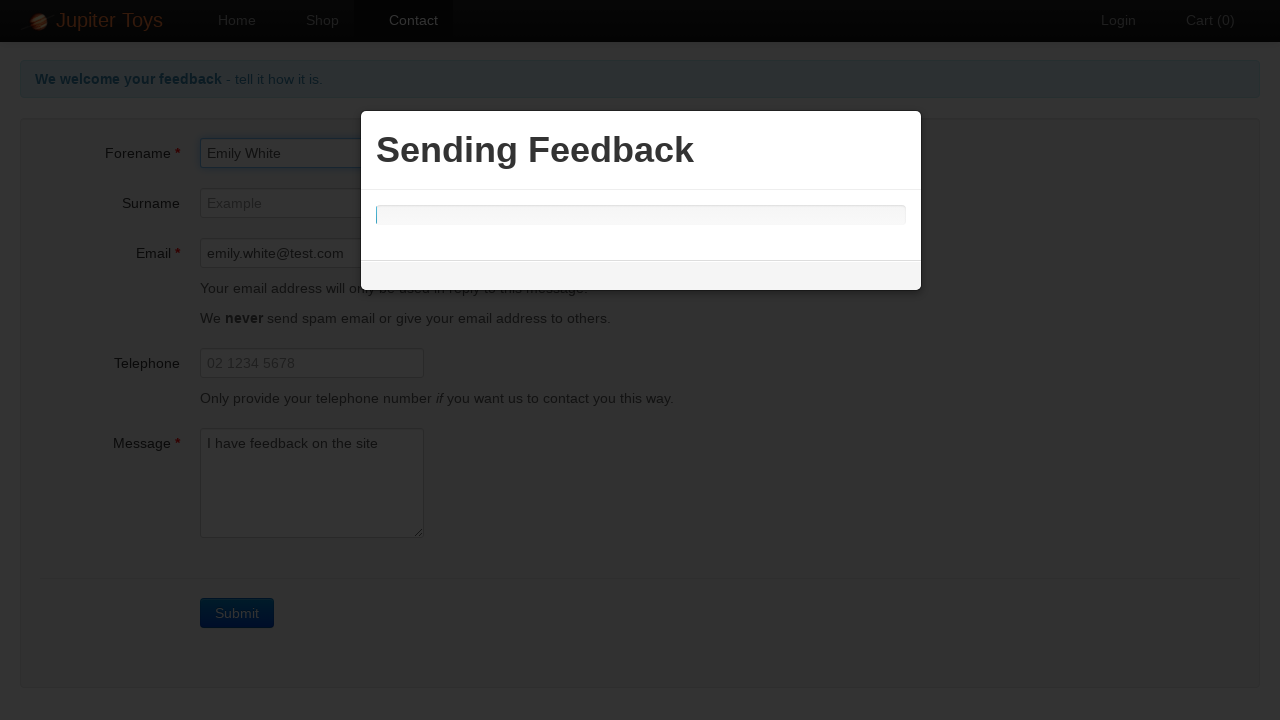

Clicked back button to return to contact form at (56, 133) on xpath=//html/body/div[2]/div/a
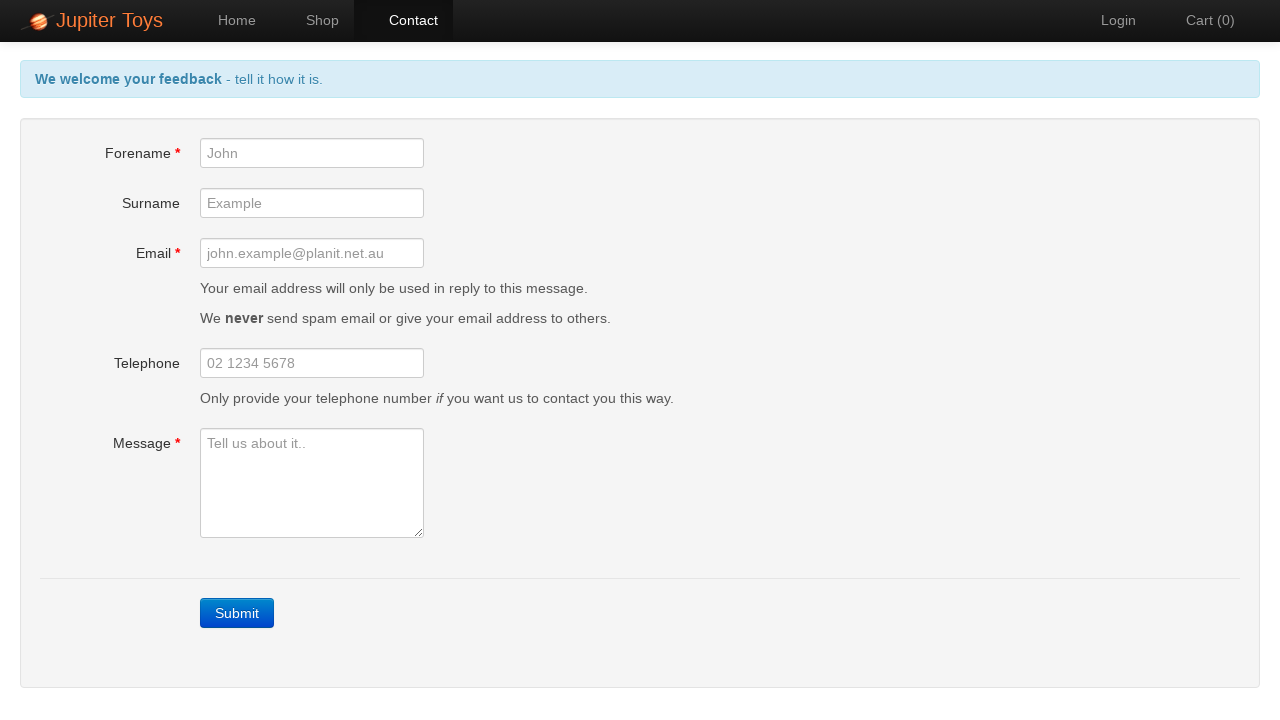

Waited 1 second for form to be ready for next entry
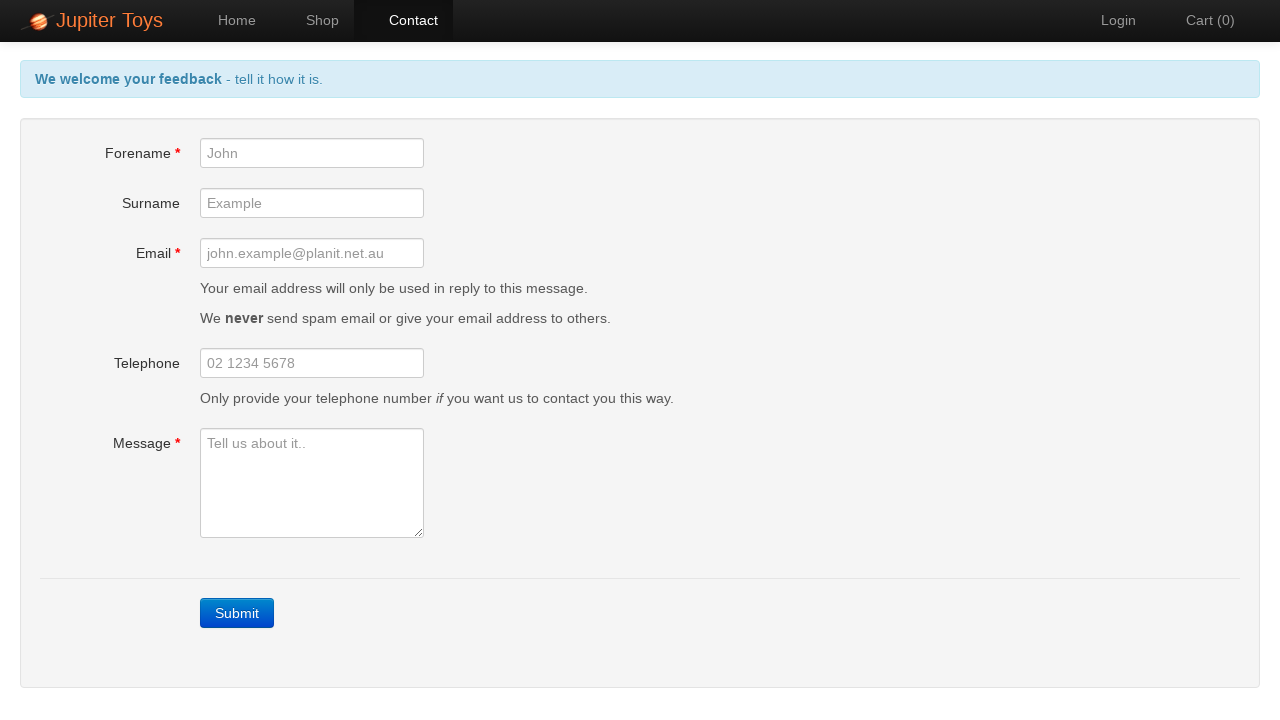

Filled forename field with 'Michael Green' on #forename
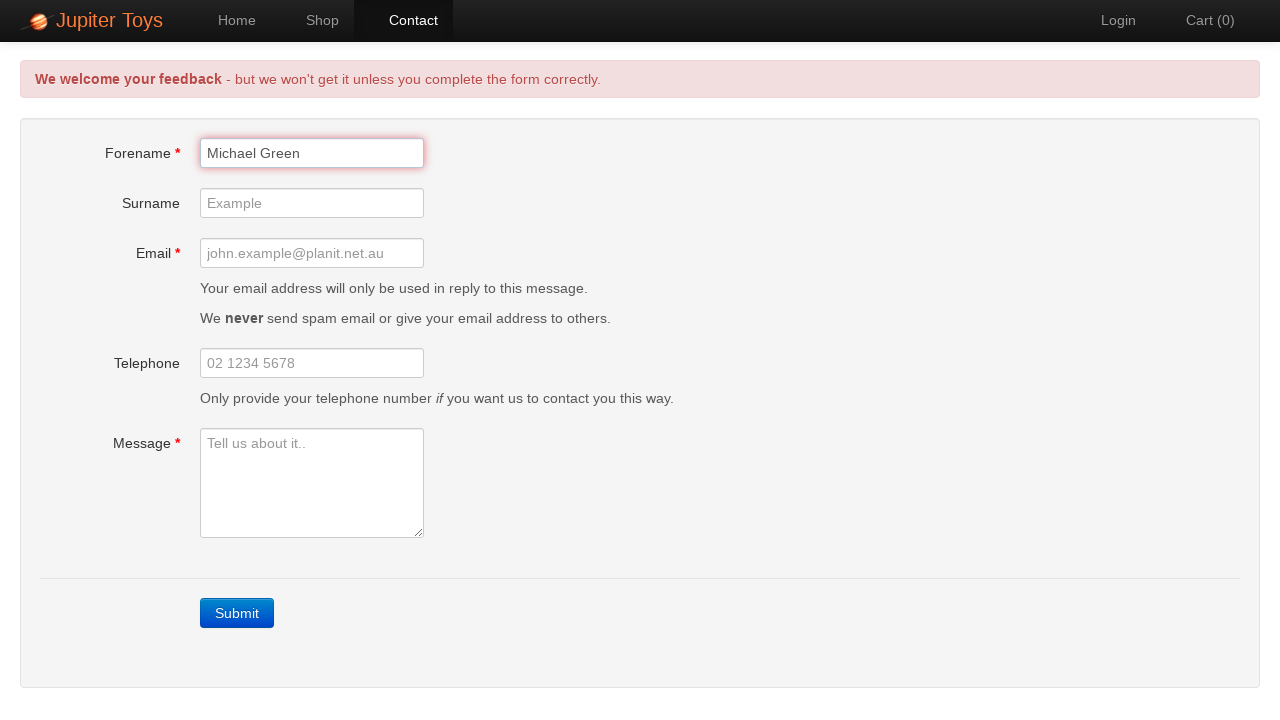

Filled email field with 'michael.green@test.com' on #email
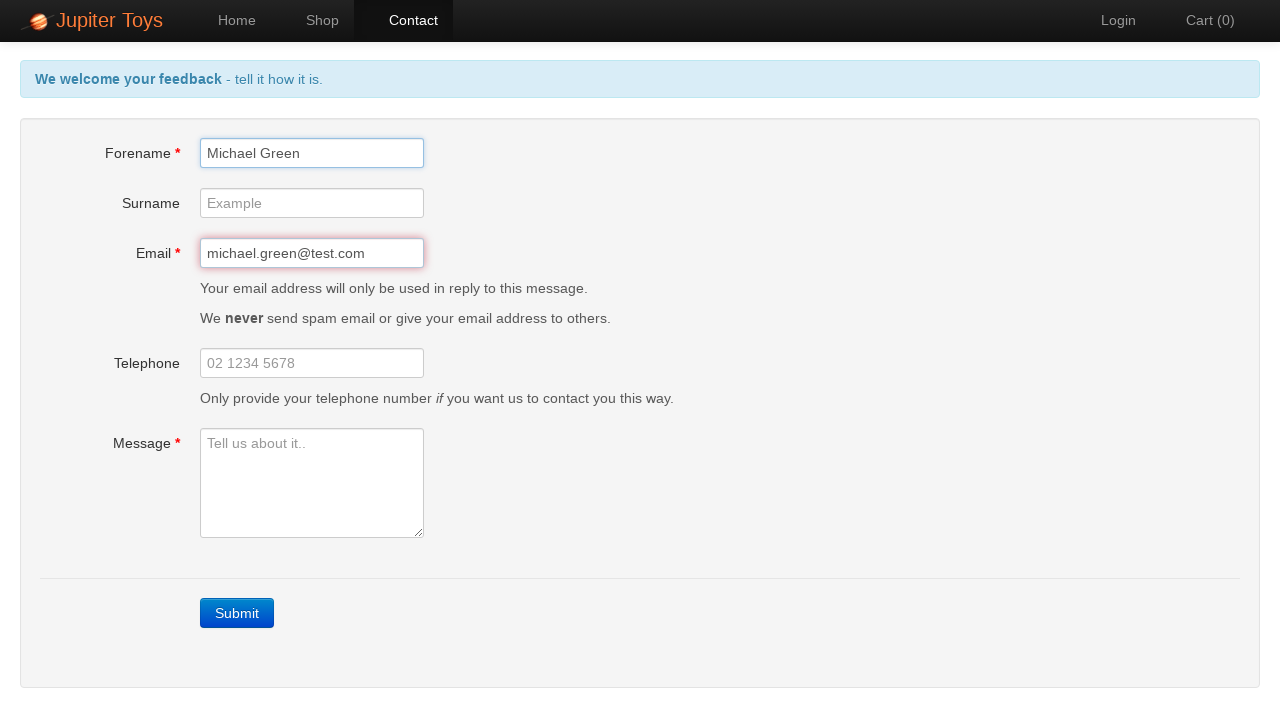

Filled message field with 'What are your support hours?' on #message
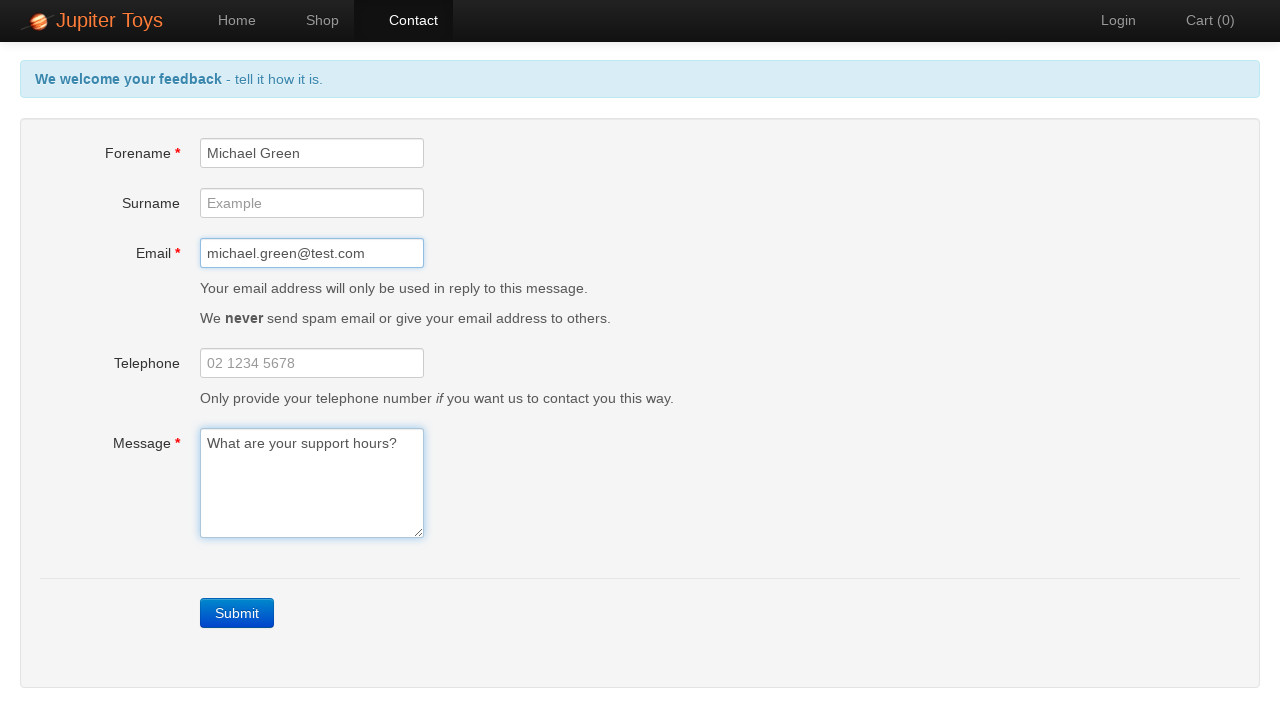

Clicked submit button to submit contact form at (237, 613) on xpath=//html/body/div[2]/div/form/div/a
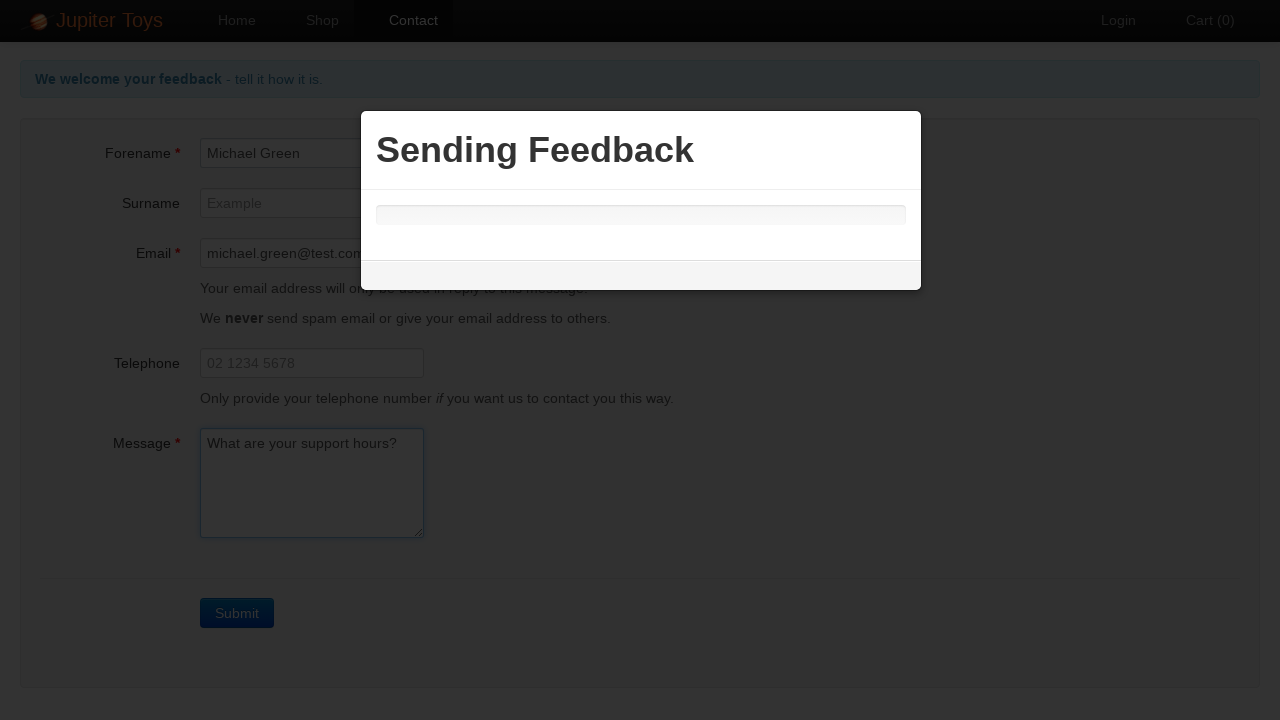

Success message appeared after form submission
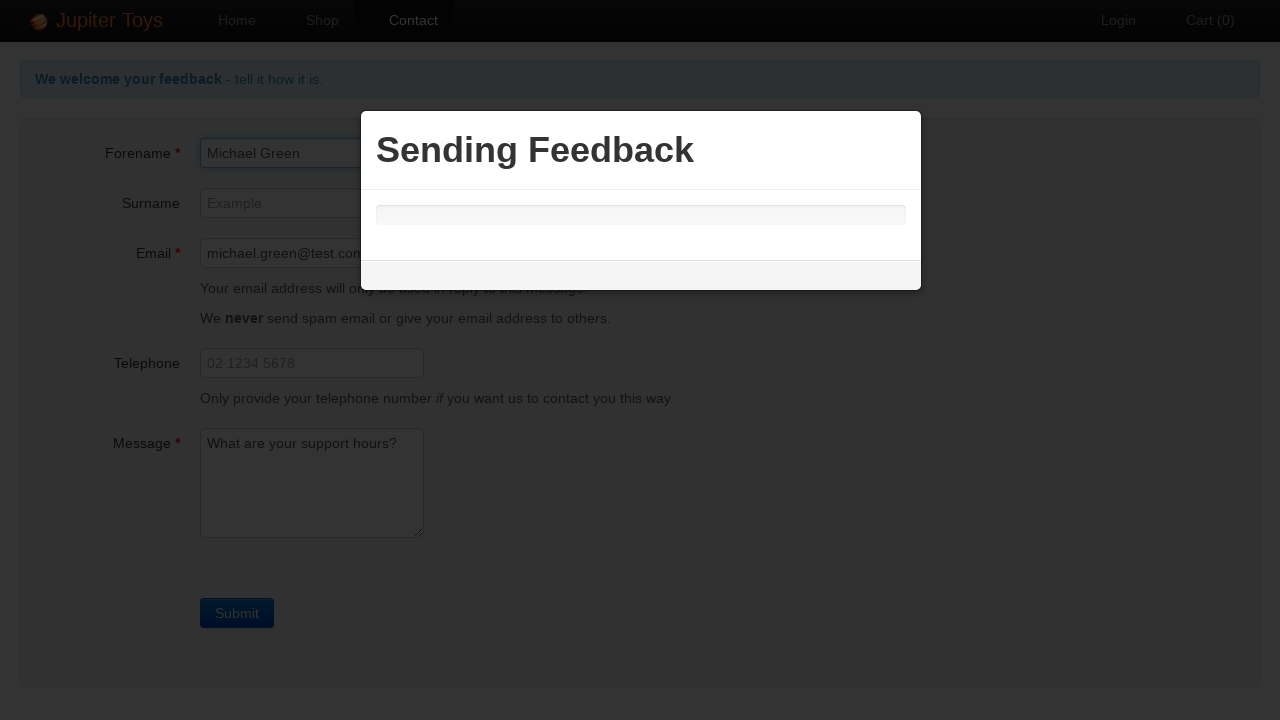

Clicked back button to return to contact form at (56, 133) on xpath=//html/body/div[2]/div/a
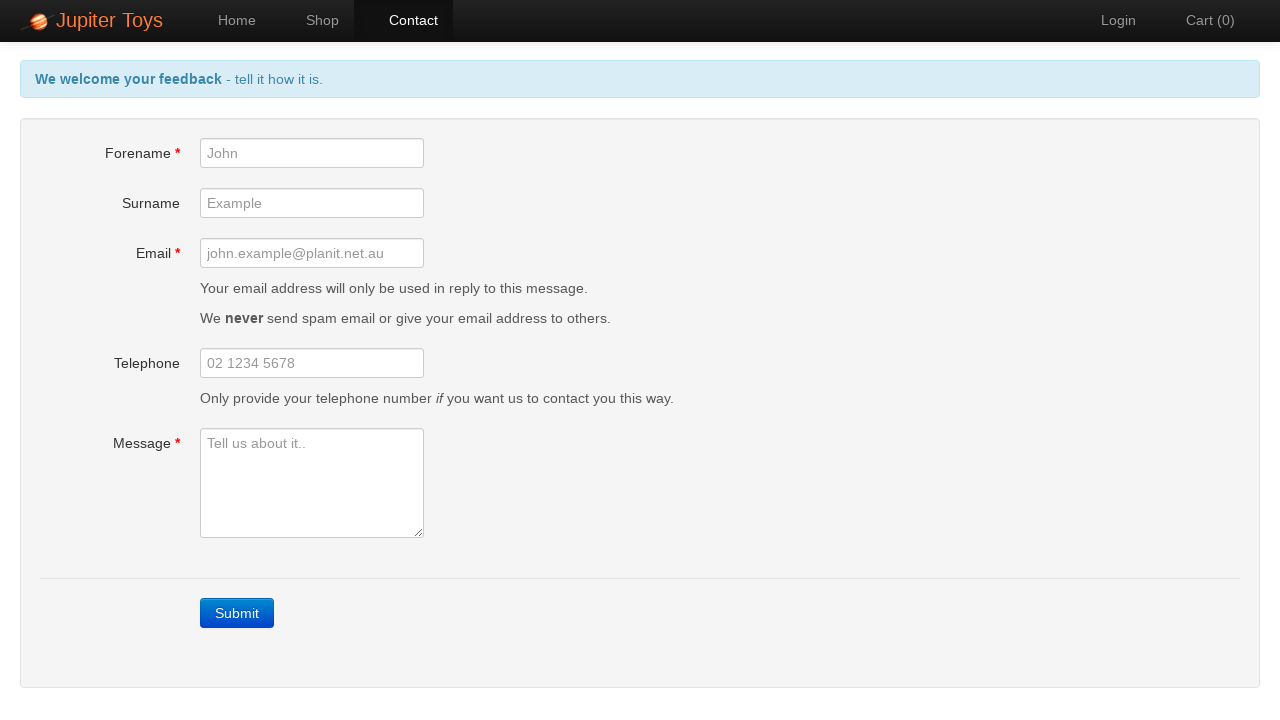

Waited 1 second for form to be ready for next entry
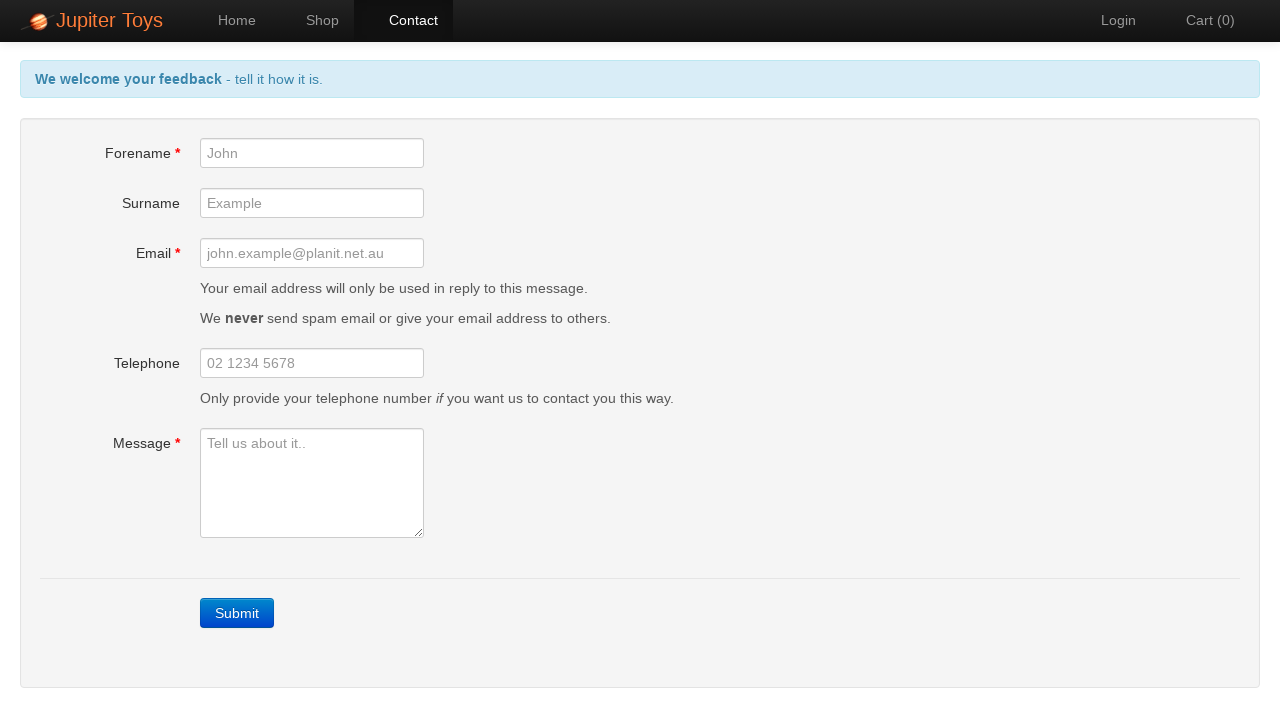

Filled forename field with 'Sophia Black' on #forename
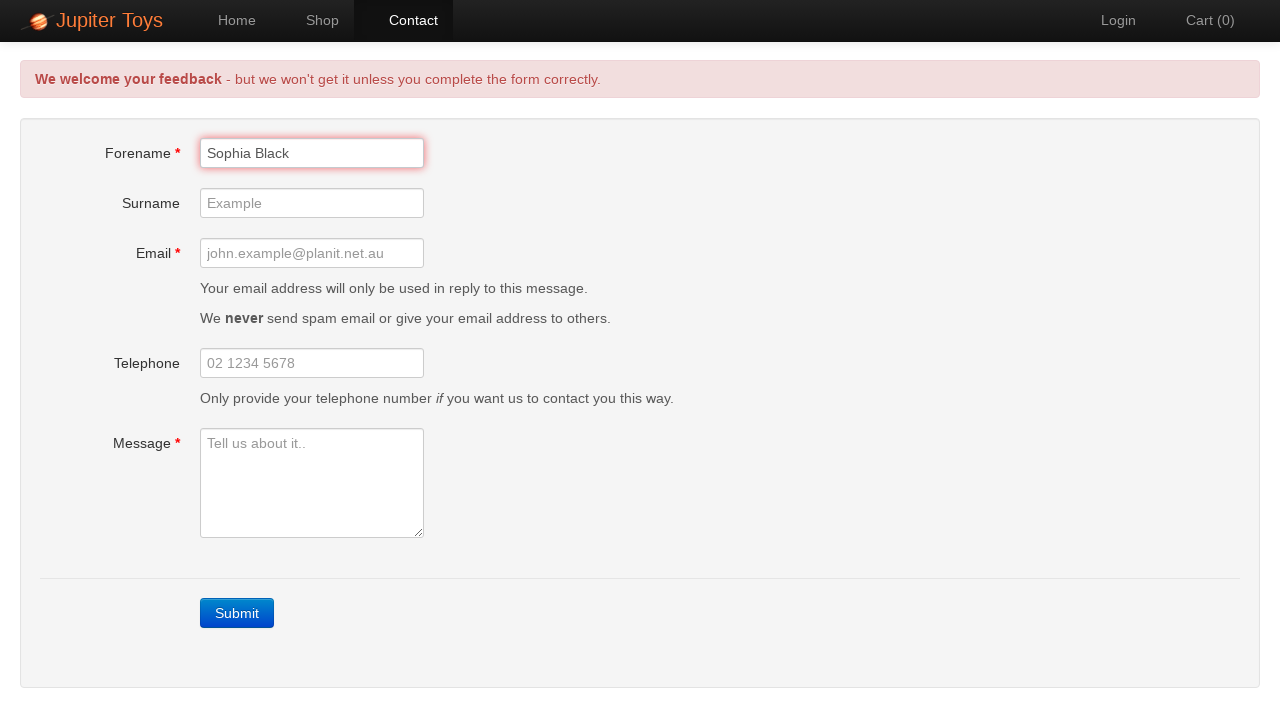

Filled email field with 'sophia.black@test.com' on #email
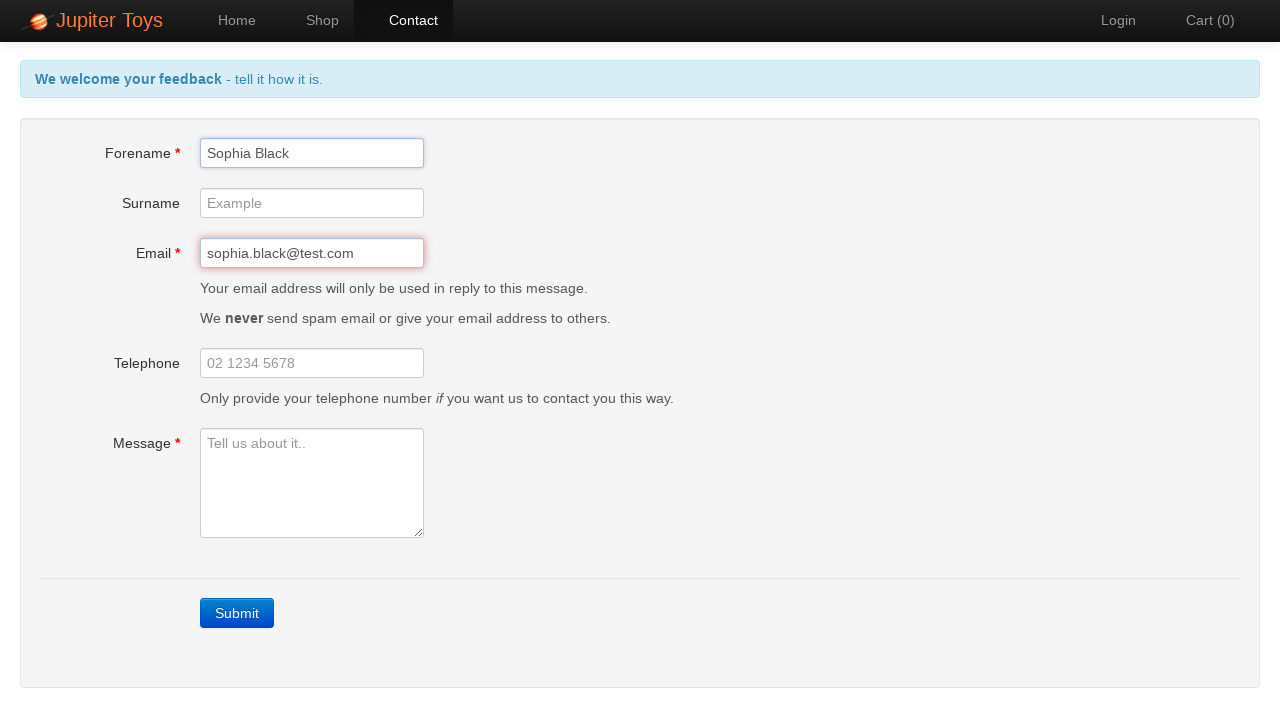

Filled message field with 'Looking for partnership opportunities' on #message
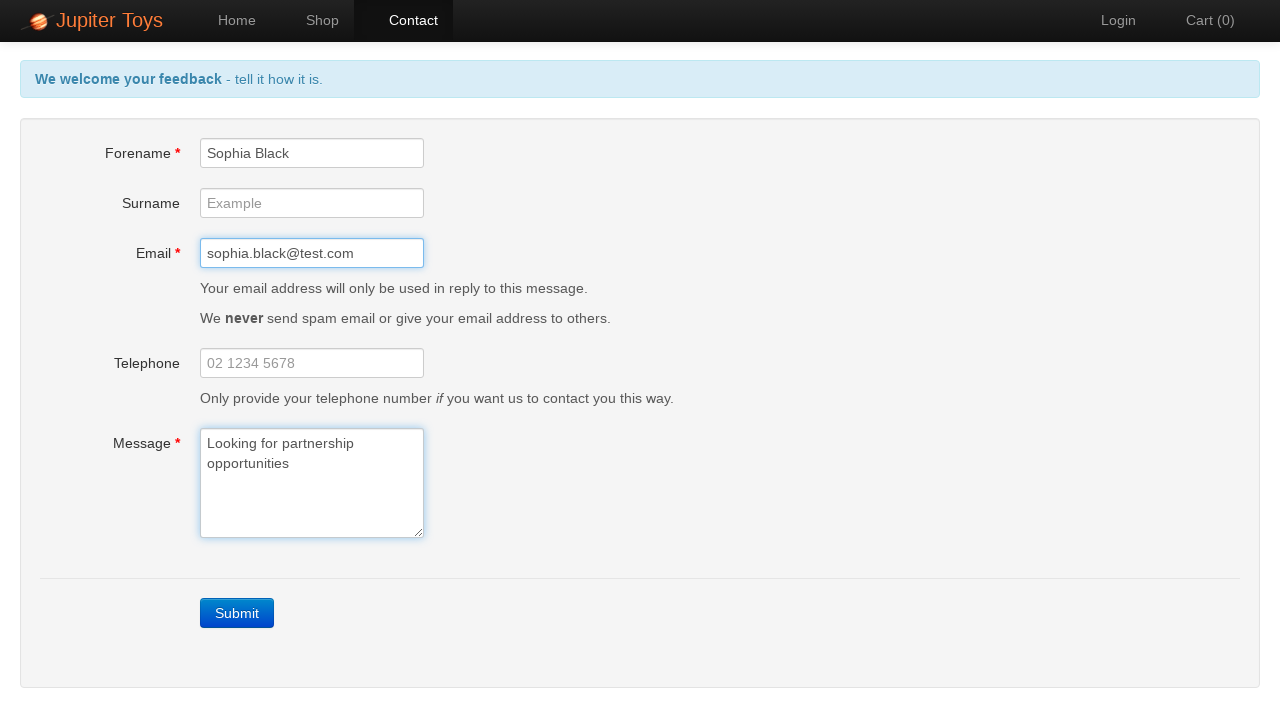

Clicked submit button to submit contact form at (237, 613) on xpath=//html/body/div[2]/div/form/div/a
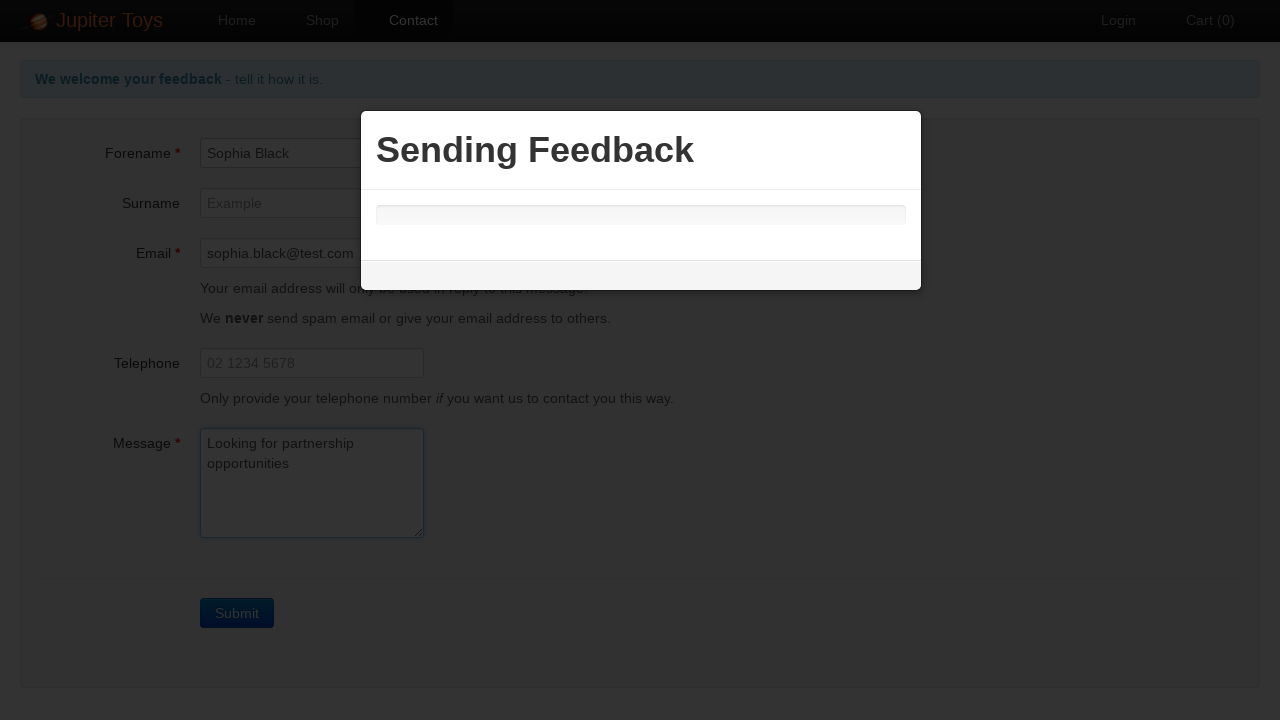

Success message appeared after form submission
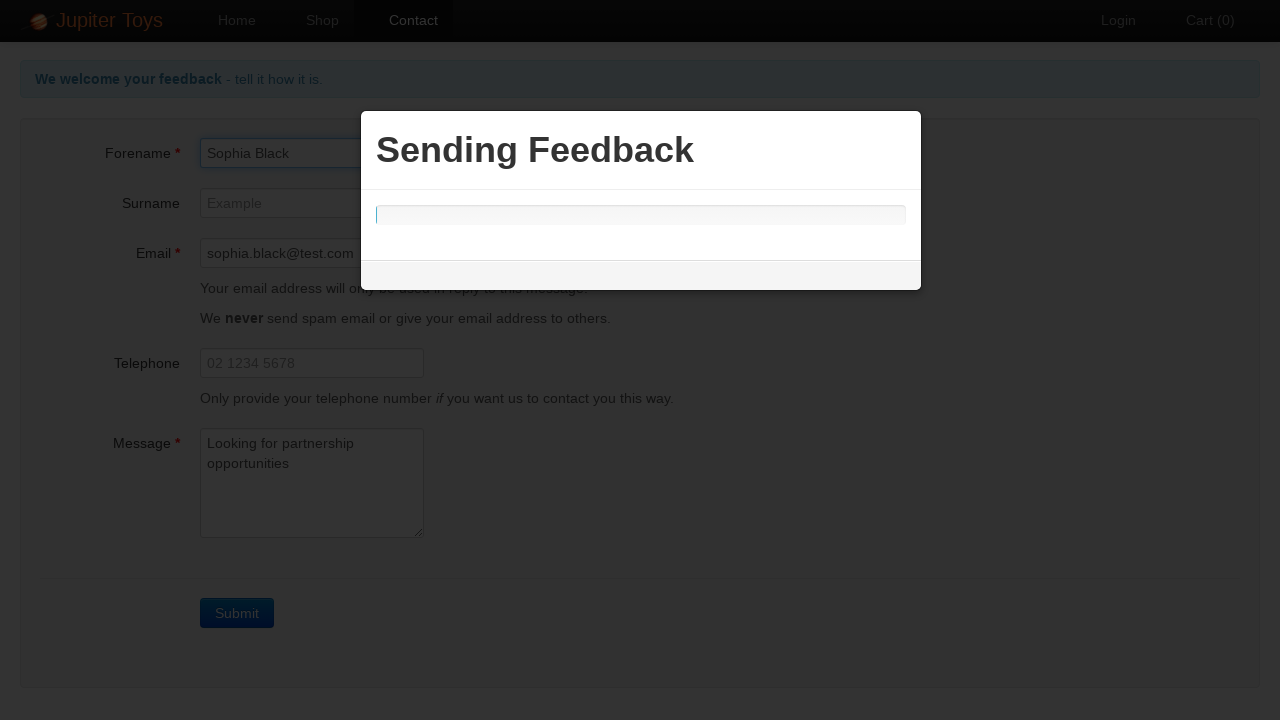

Clicked back button to return to contact form at (56, 133) on xpath=//html/body/div[2]/div/a
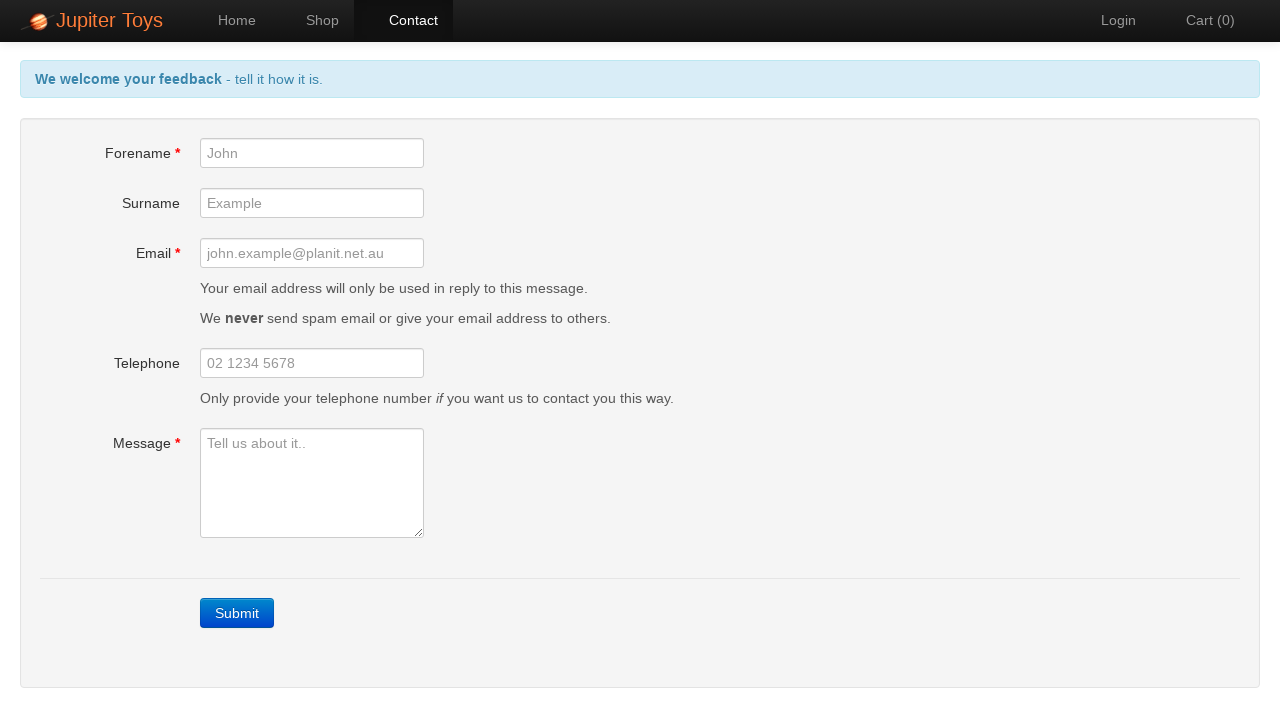

Waited 1 second for form to be ready for next entry
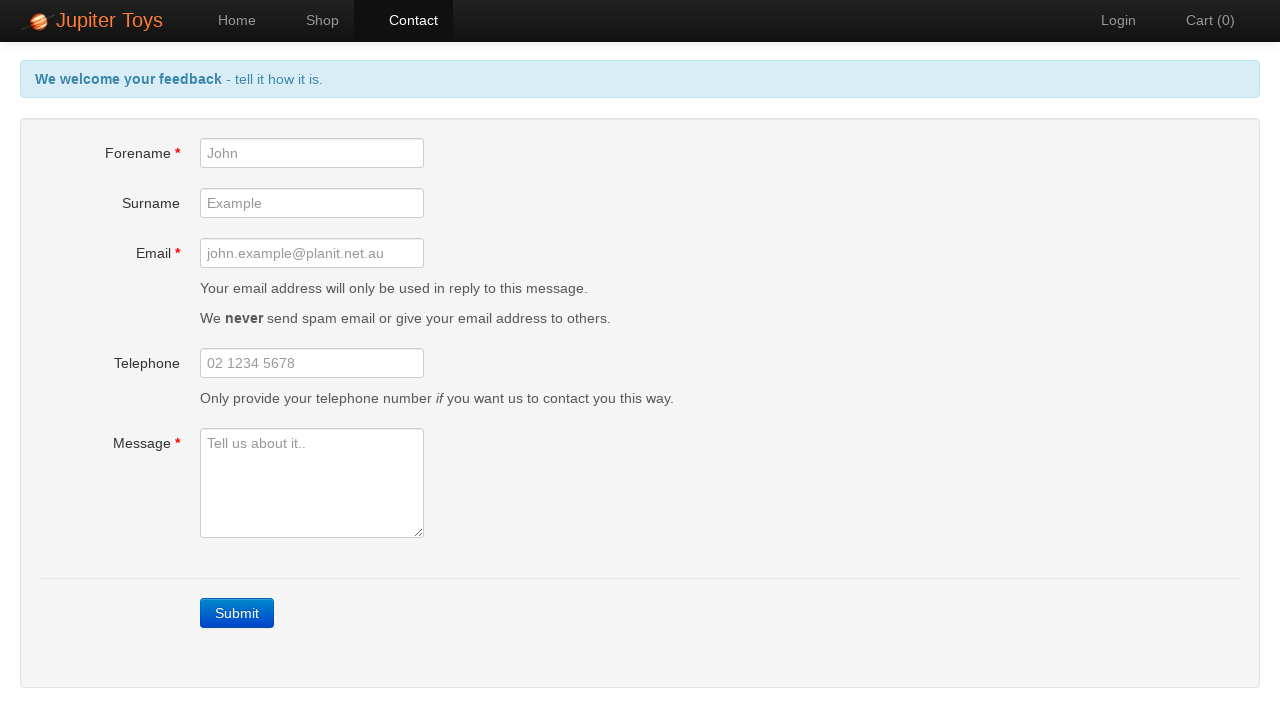

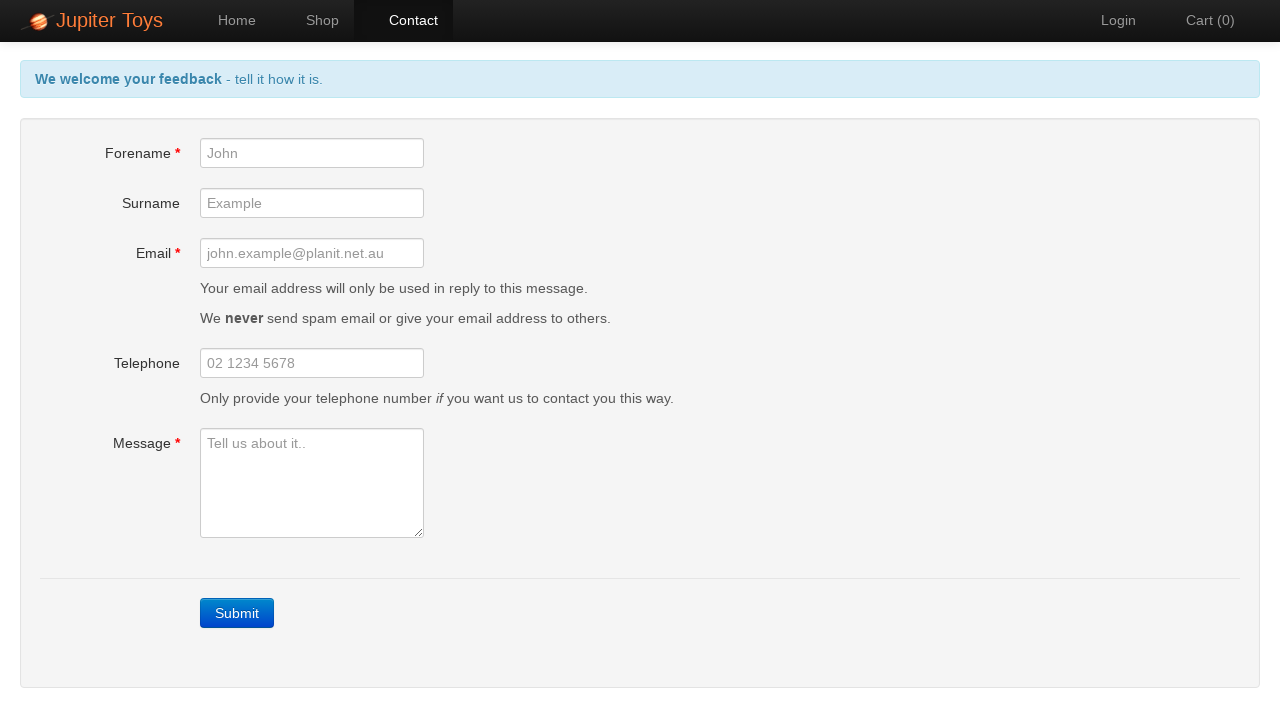